Tests file upload functionality by uploading a text file to a form and verifying the uploaded filename is displayed on the confirmation page.

Starting URL: https://the-internet.herokuapp.com/upload

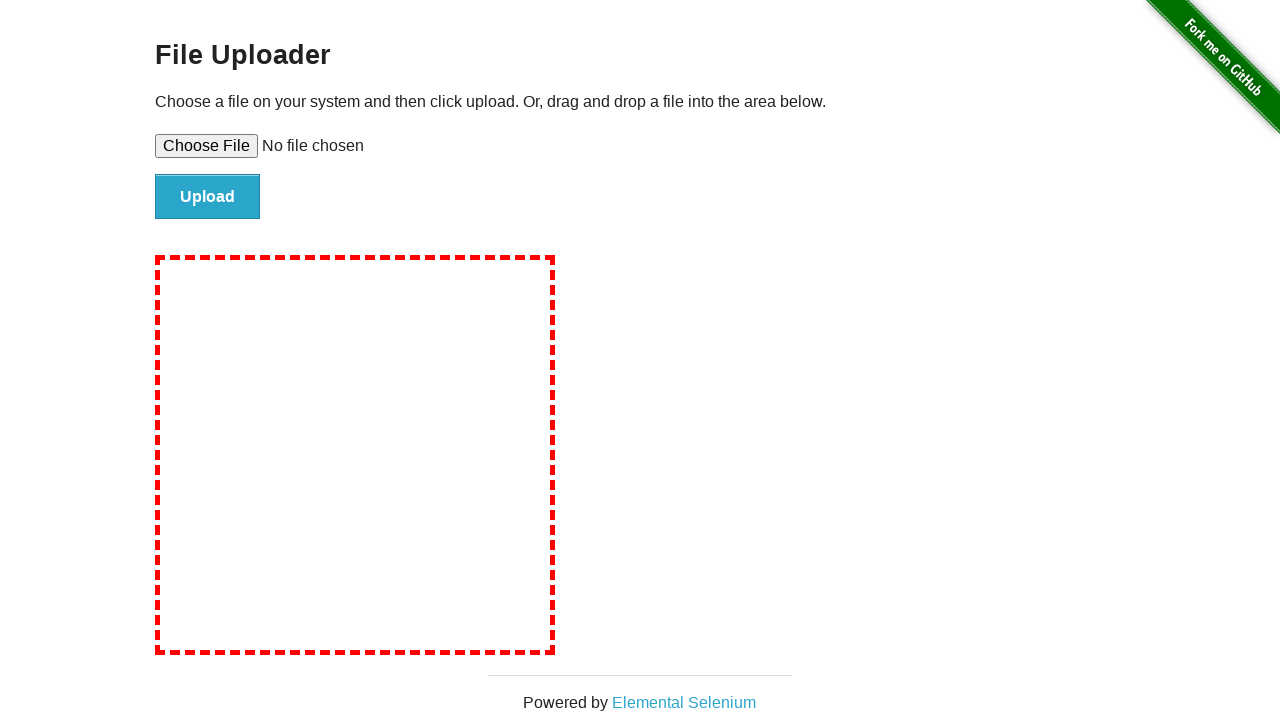

Created temporary file path for upload test
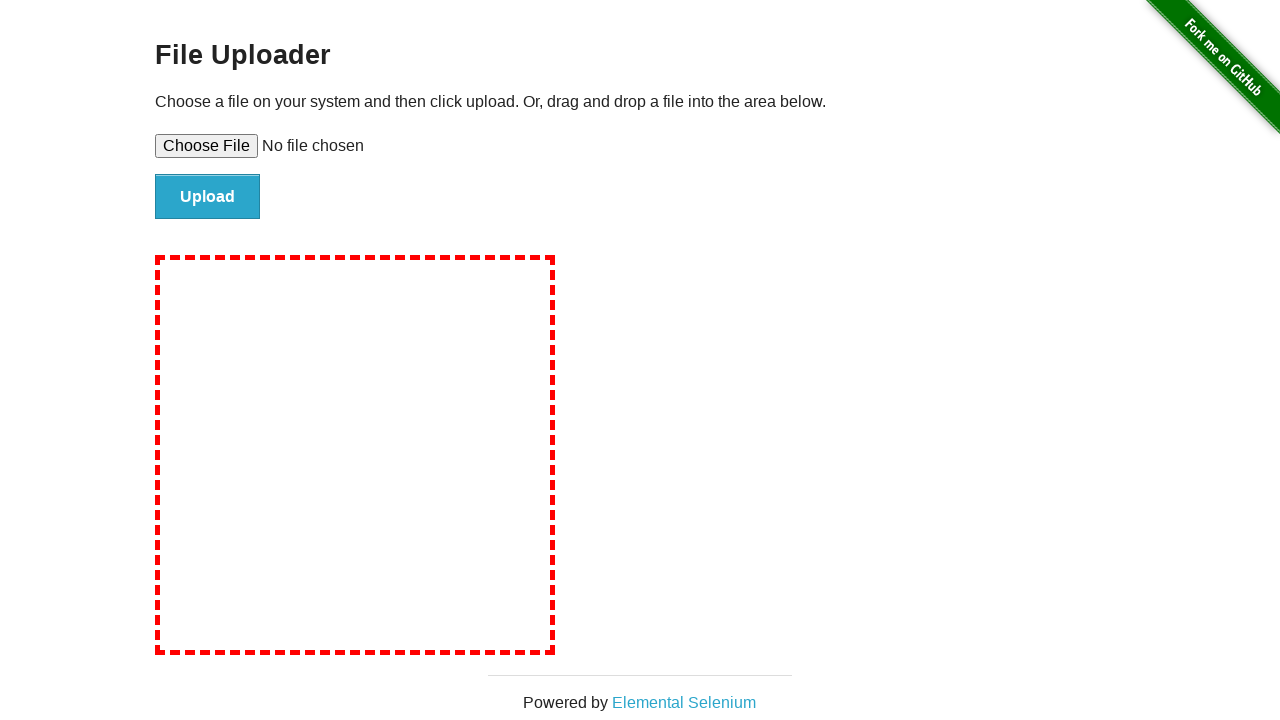

Wrote test content to temporary file
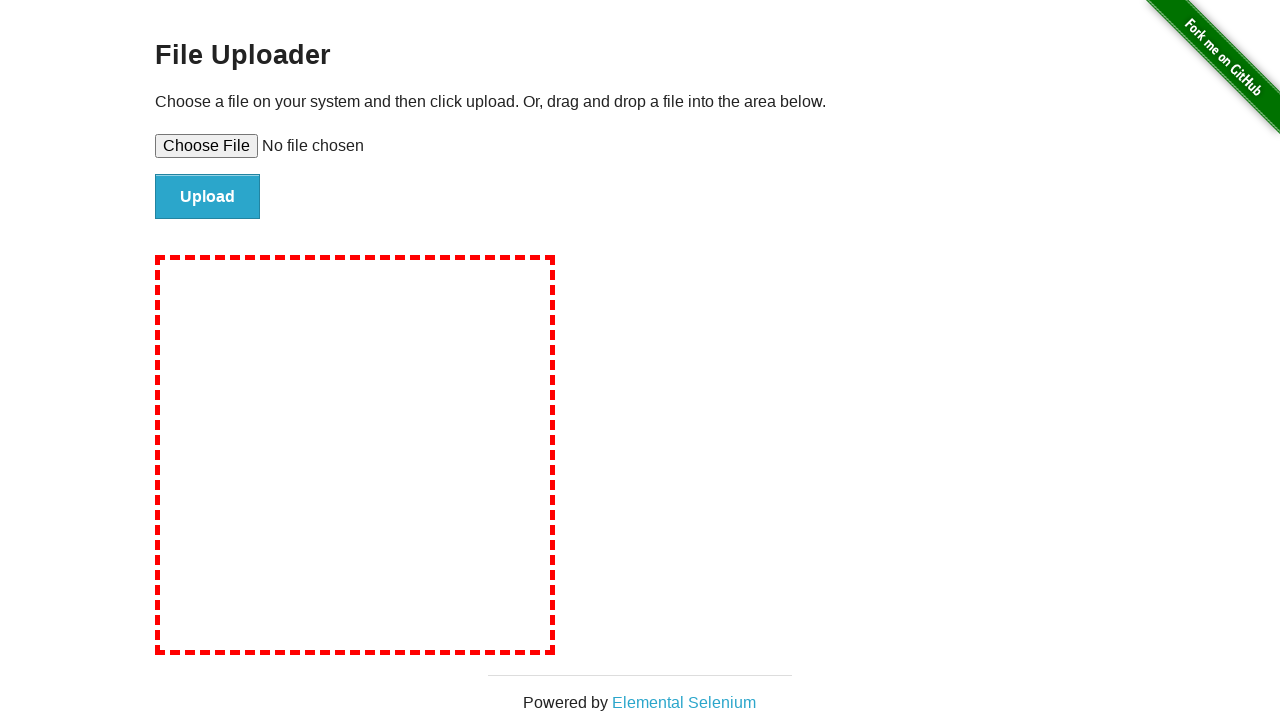

Selected test file for upload via file input
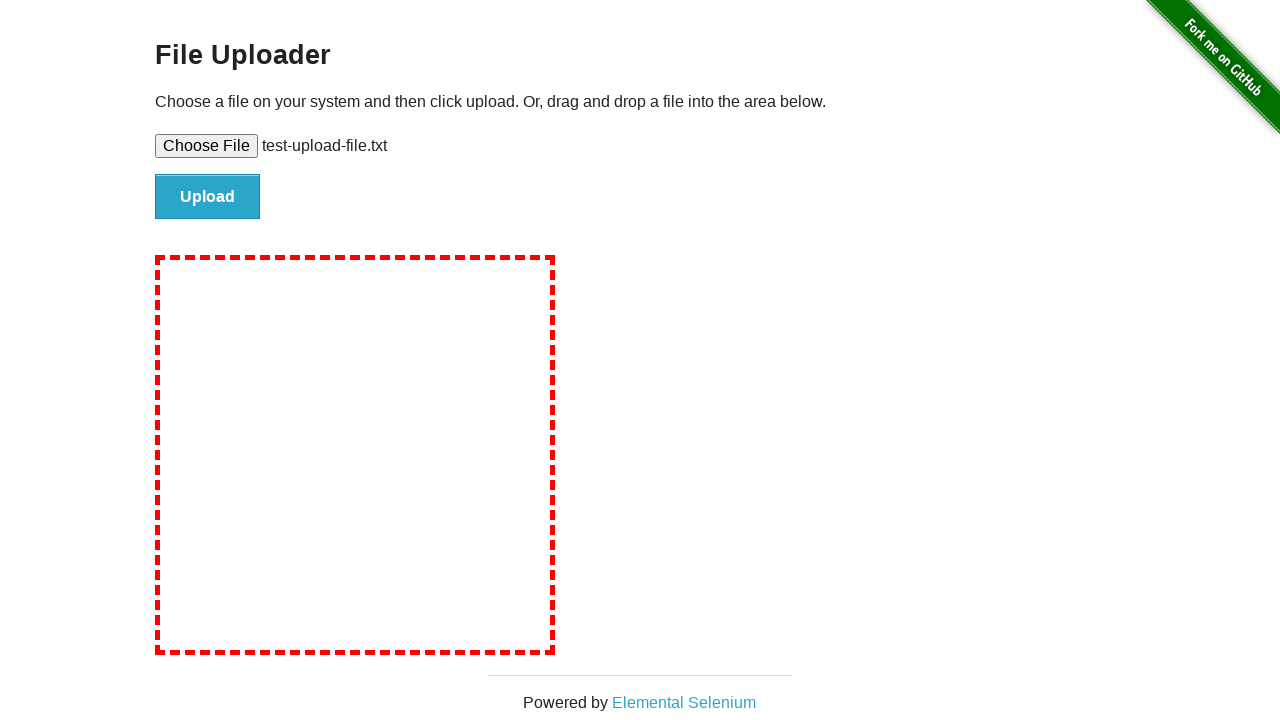

Clicked submit button to upload file at (208, 197) on #file-submit
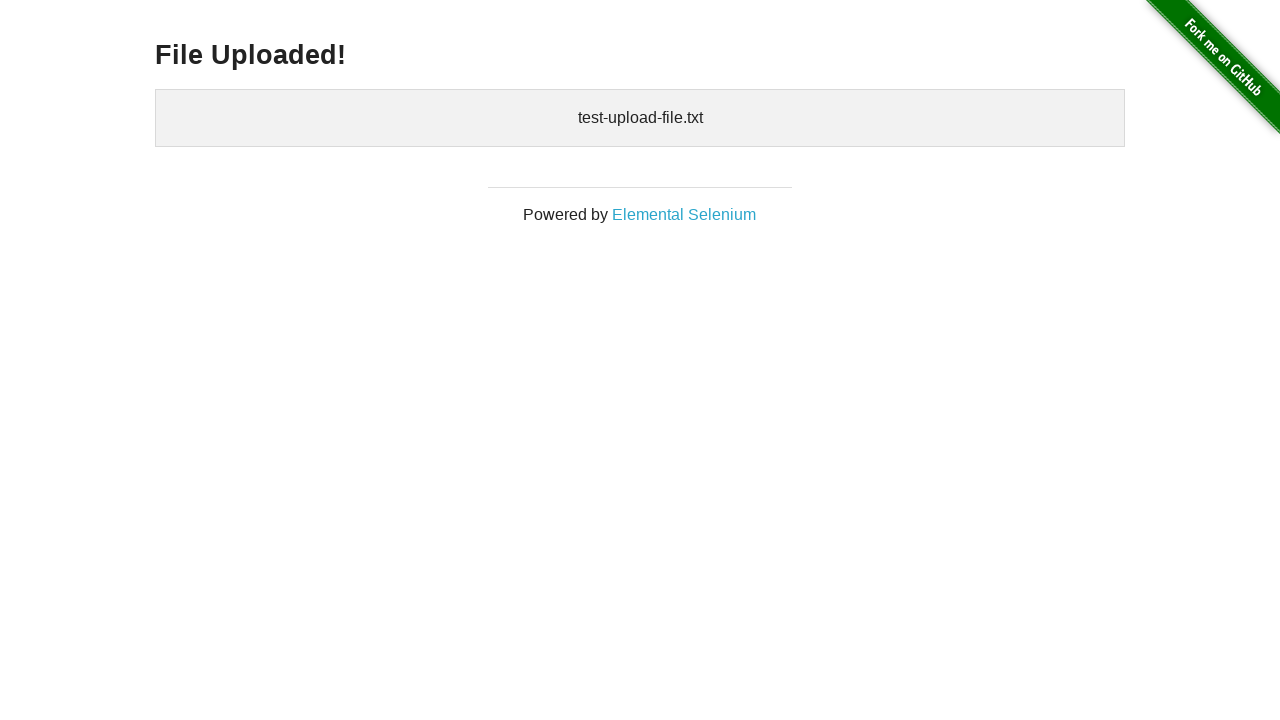

File upload confirmation page loaded with uploaded filename displayed
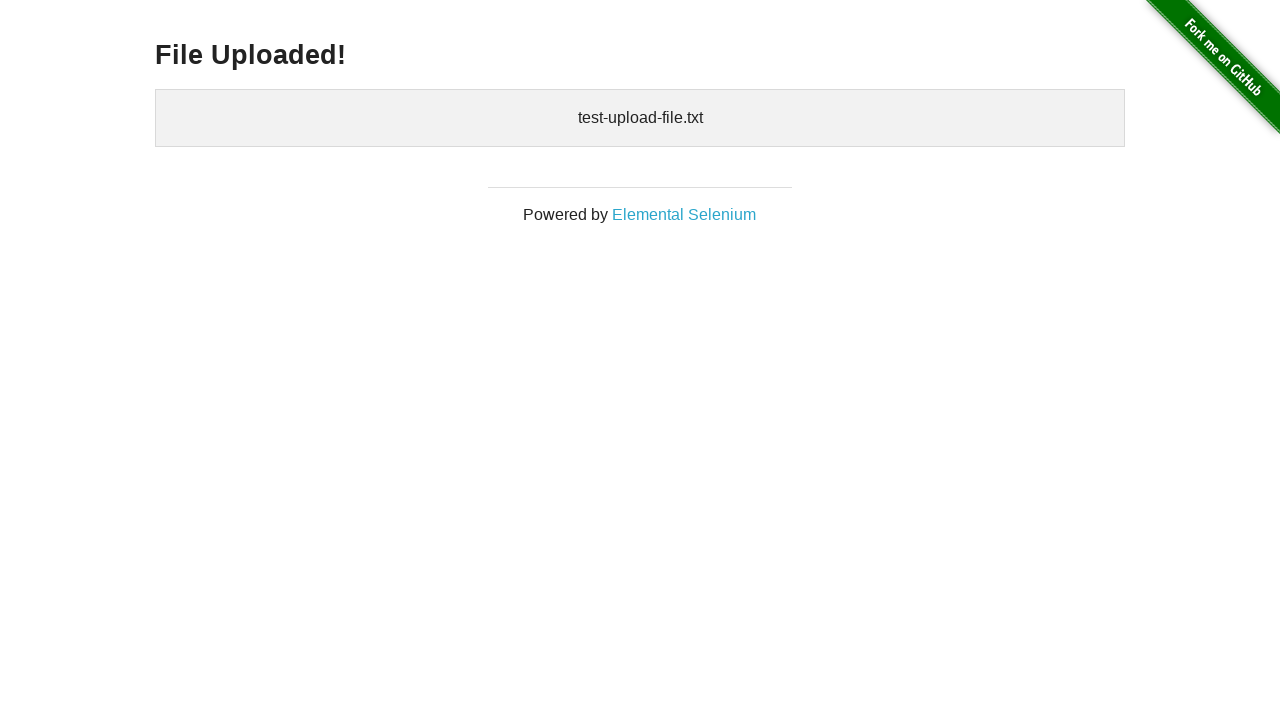

Cleaned up temporary test file
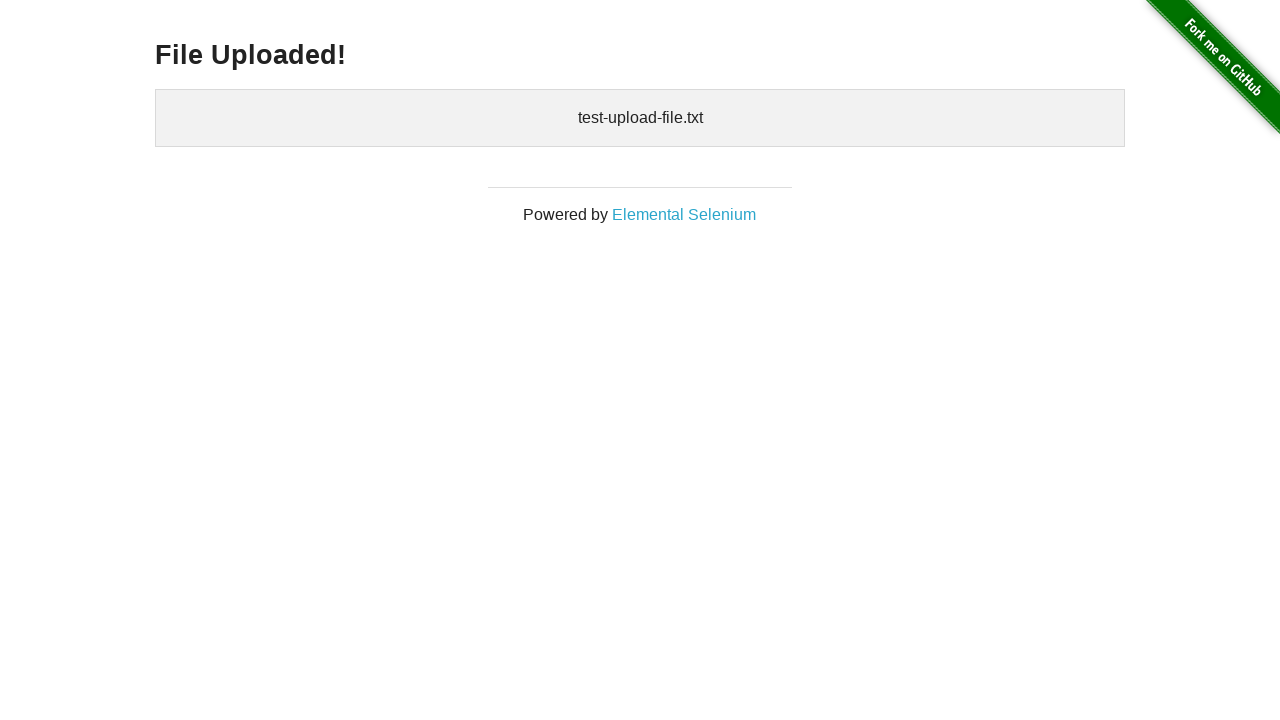

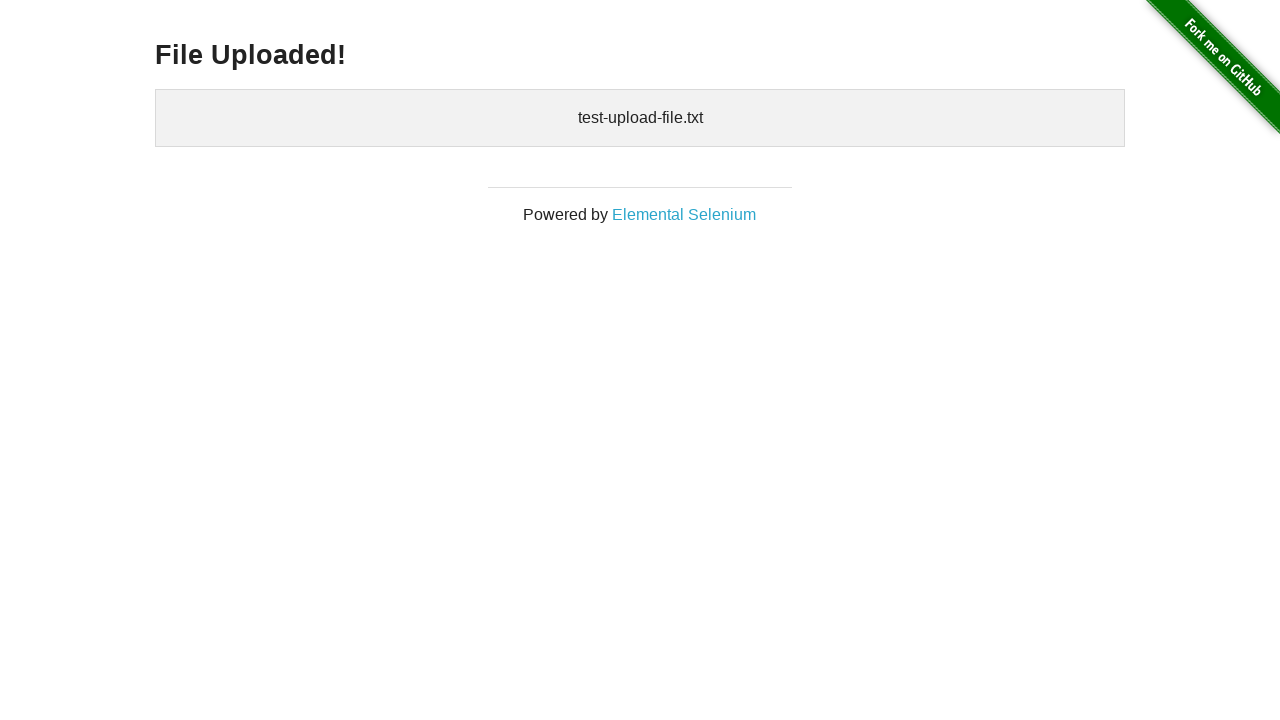